Tests completing a web form by filling in name fields, selecting radio button, checkbox, dropdown, date picker, and submitting

Starting URL: https://formy-project.herokuapp.com/

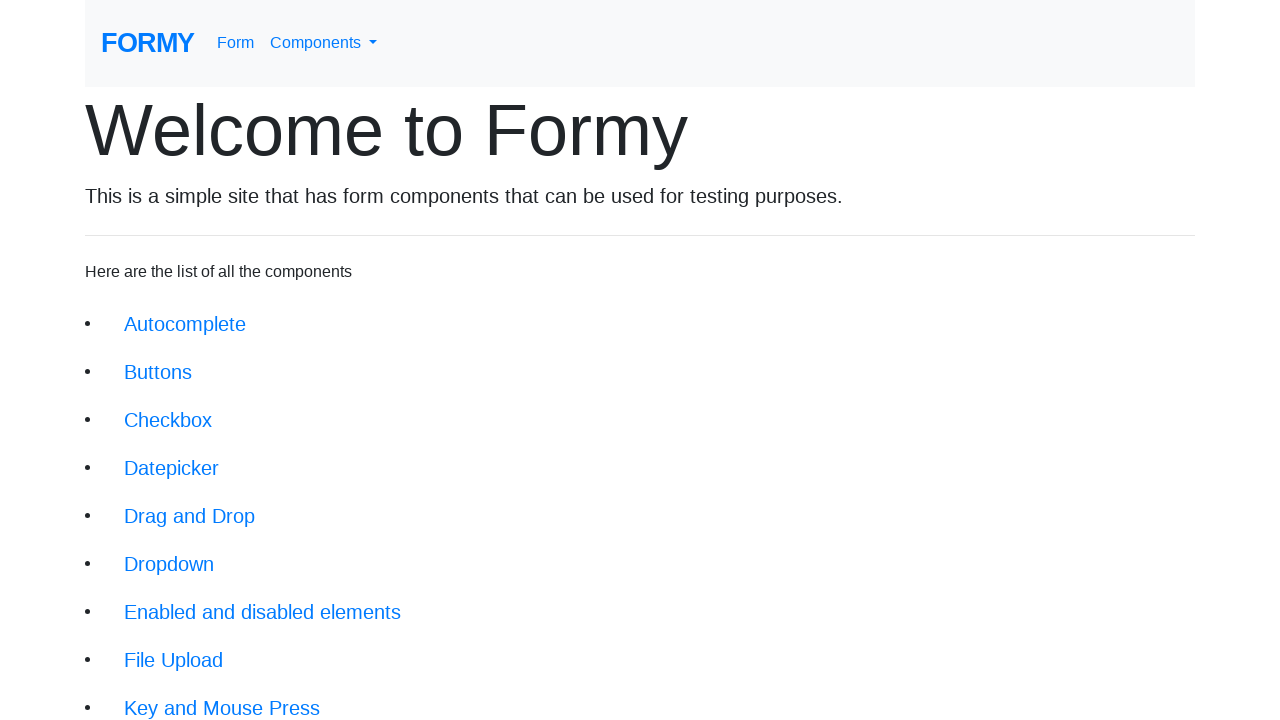

Clicked on Complete Web Form link at (216, 696) on xpath=//div[@class='jumbotron-fluid']//a[text()='Complete Web Form']
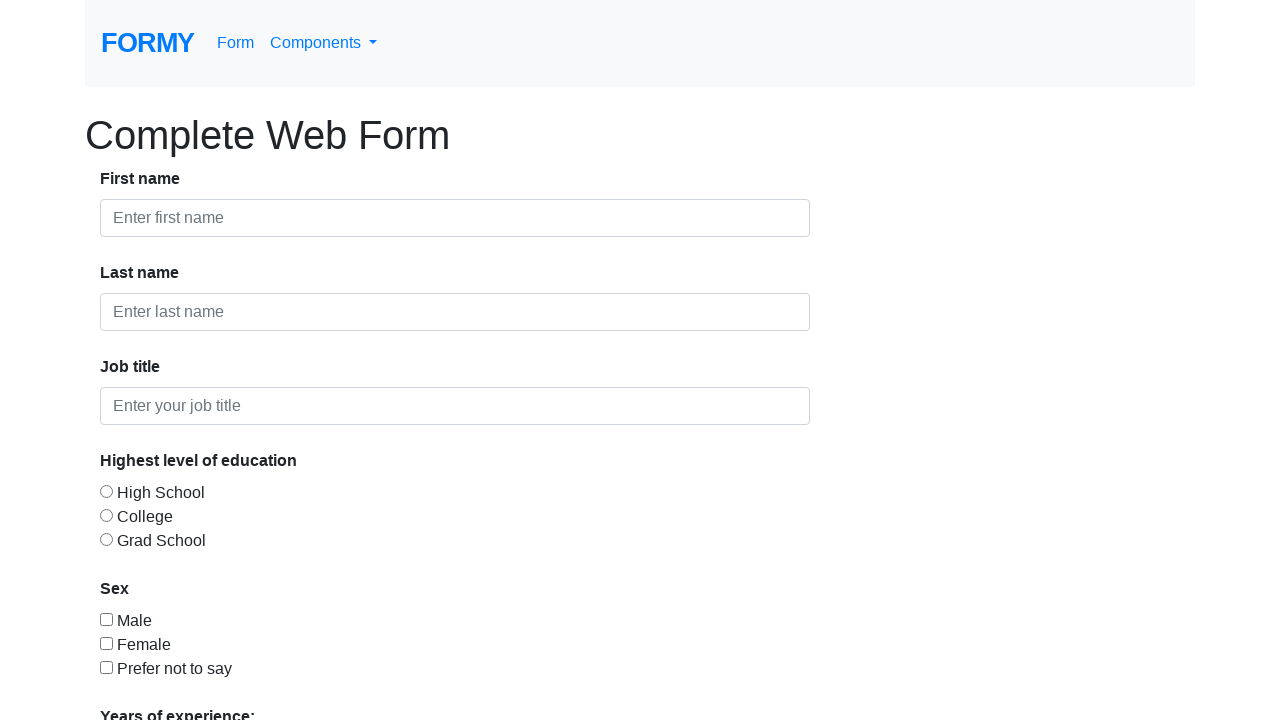

Filled in first name field with 'Vera' on #first-name
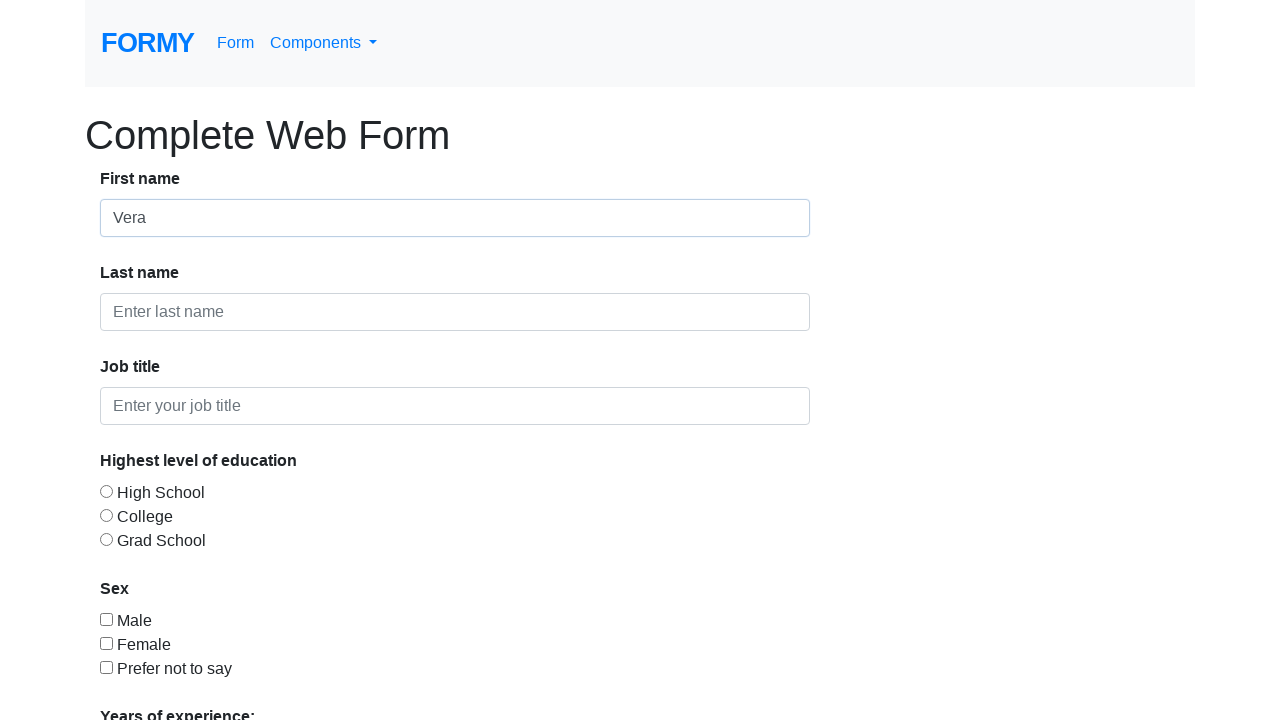

Filled in last name field with 'Dmitrenko' on #last-name
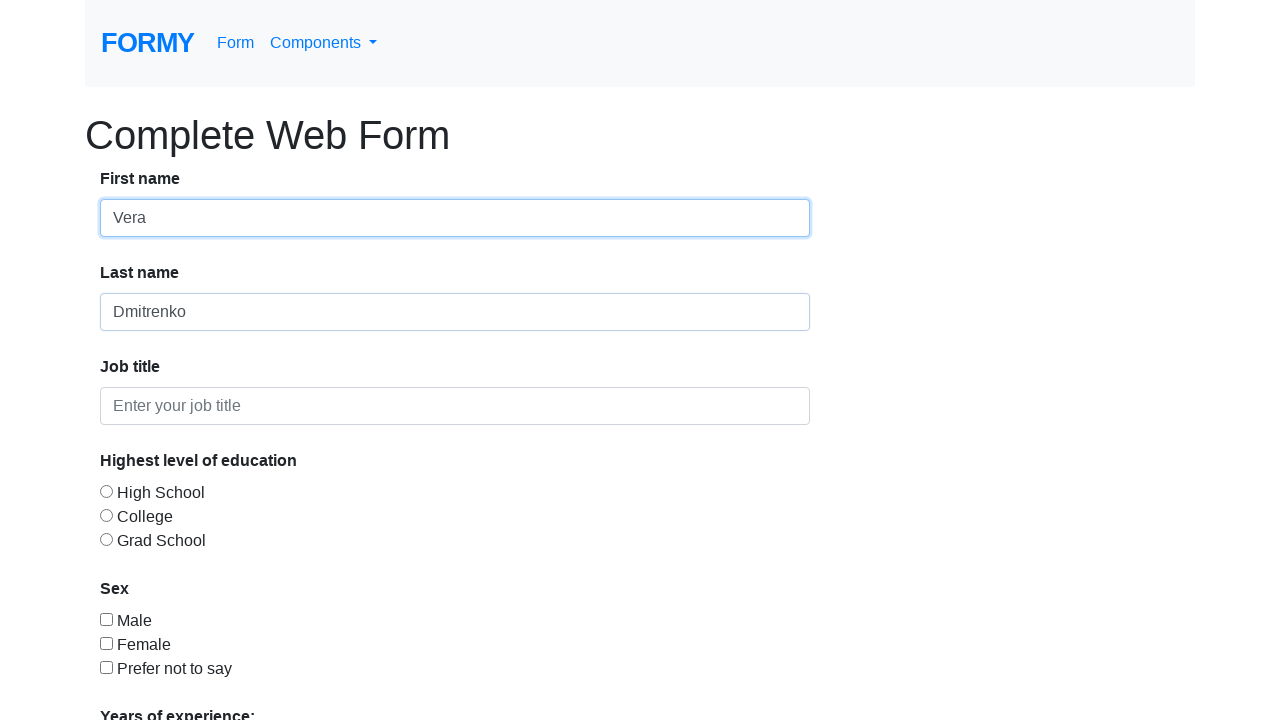

Filled in job title field with 'Software Tester' on #job-title
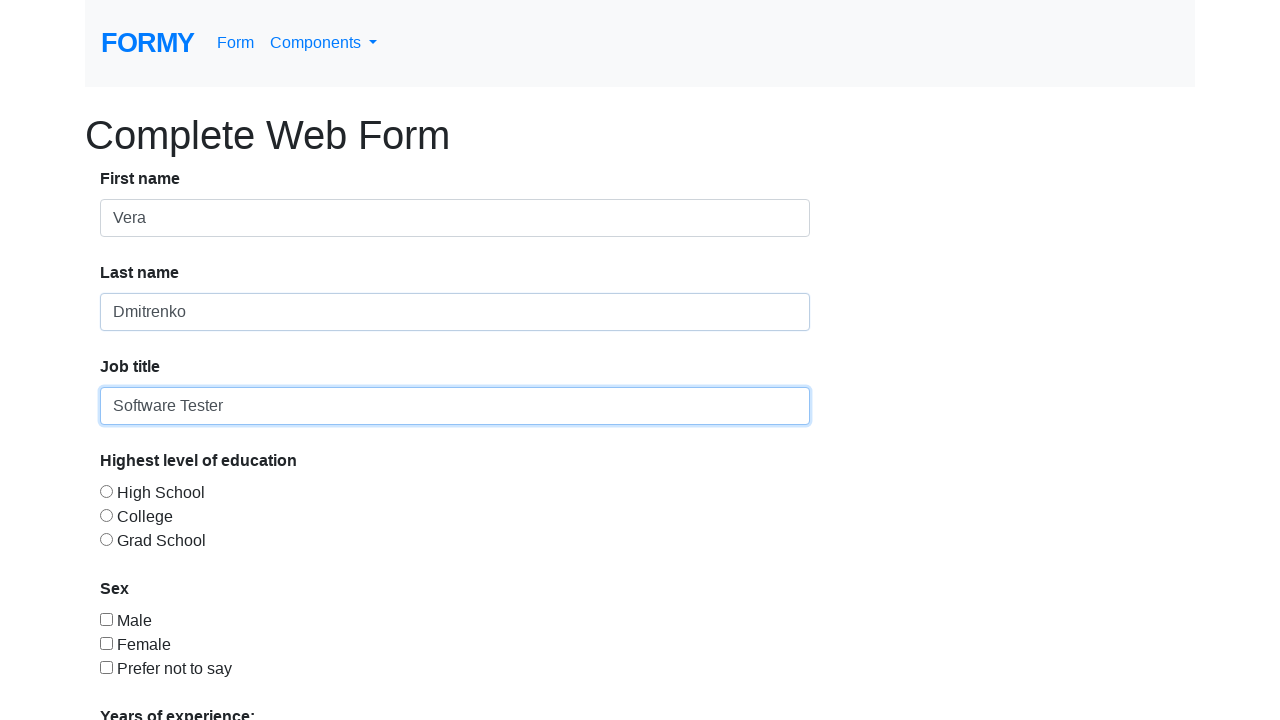

Selected radio button option 1 at (106, 491) on #radio-button-1
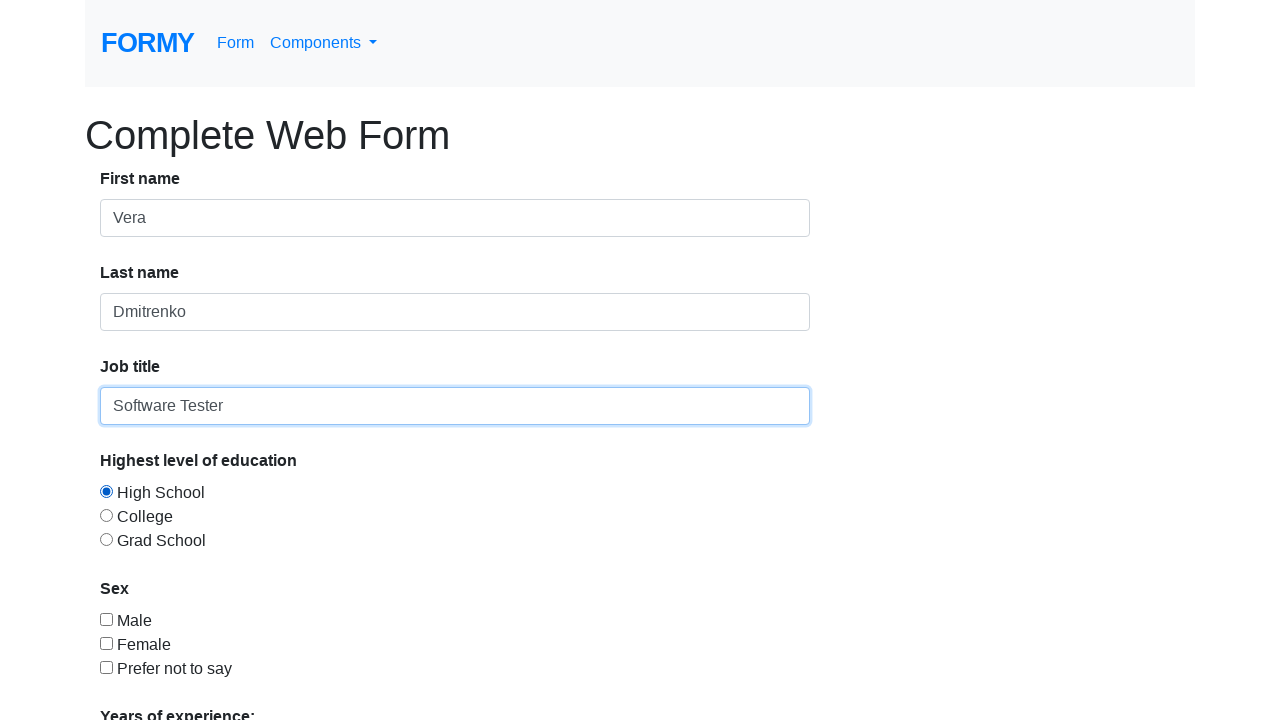

Selected checkbox option 2 at (106, 643) on #checkbox-2
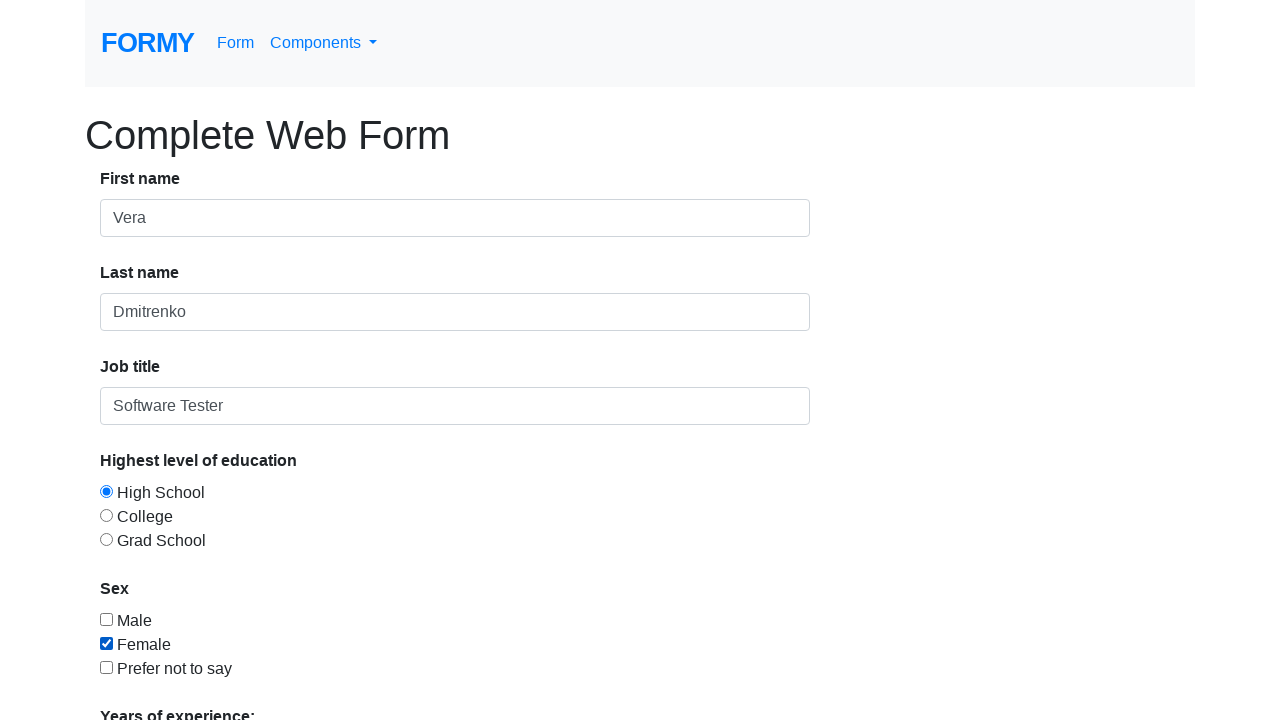

Selected dropdown option '0-1' on #select-menu
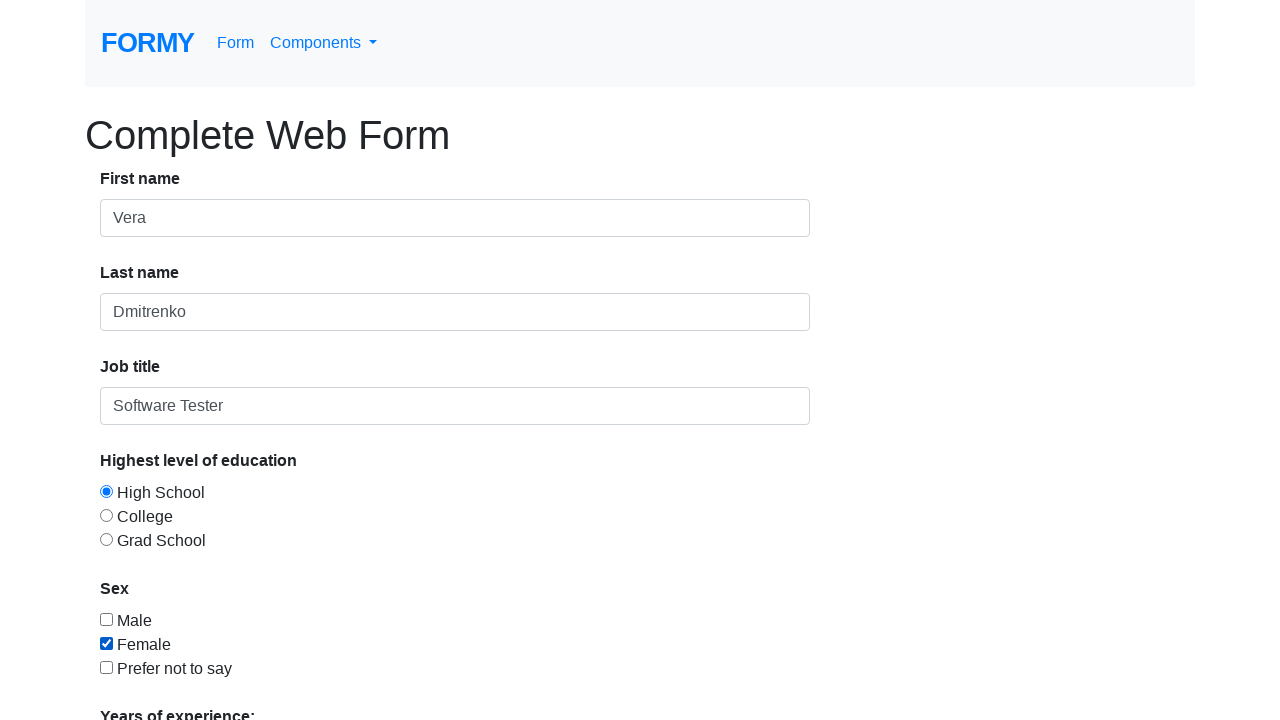

Filled date picker with today's date: 2026-02-27 on #datepicker
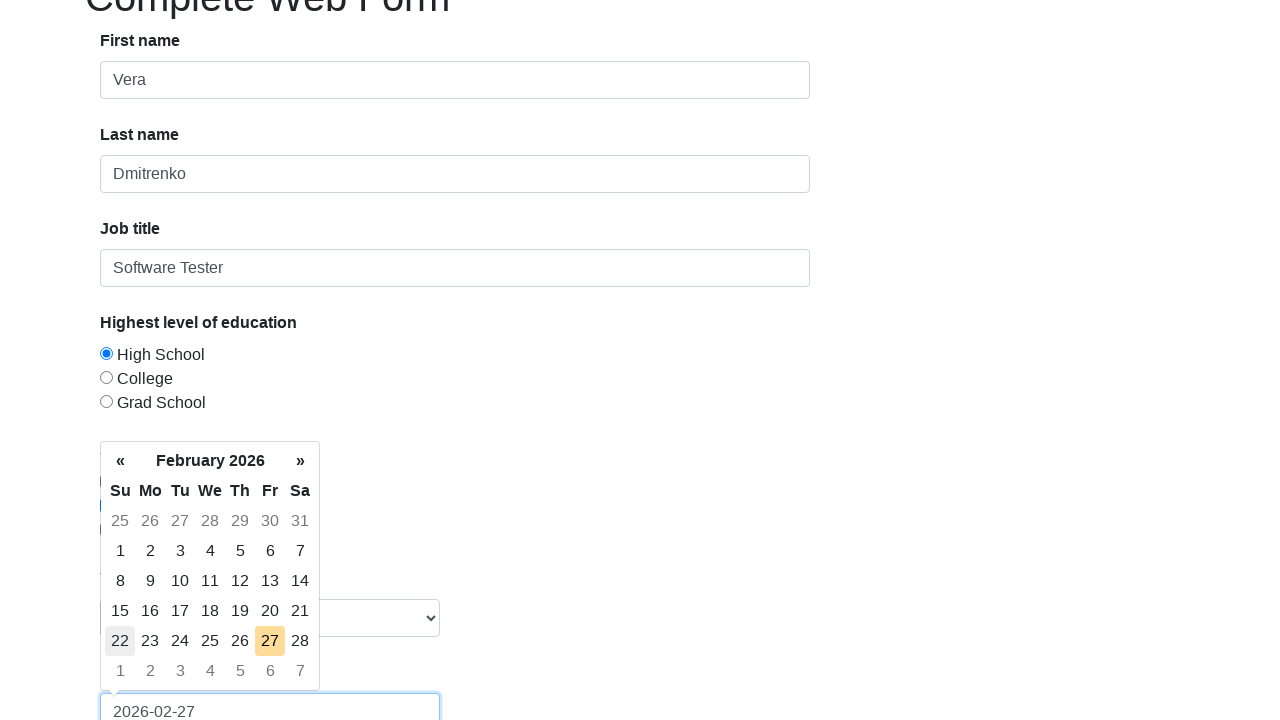

Pressed Enter to confirm date selection on #datepicker
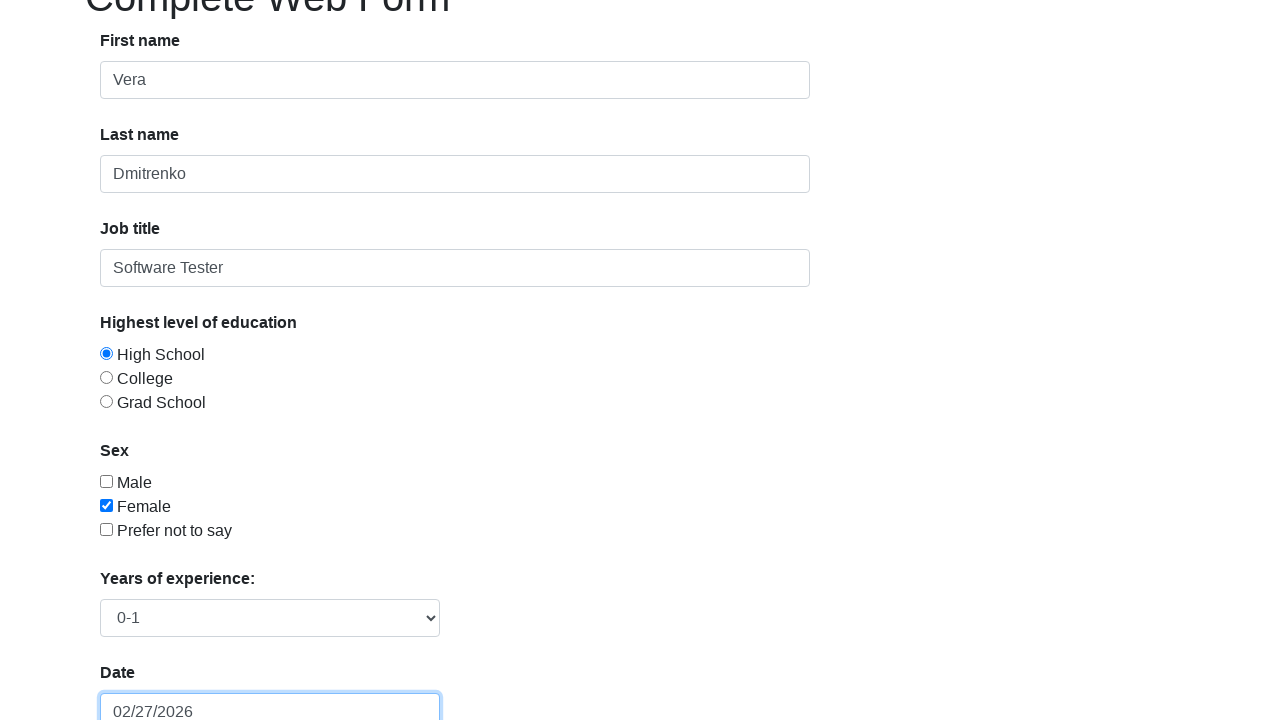

Clicked submit button to submit the form at (148, 680) on .btn.btn-lg.btn-primary
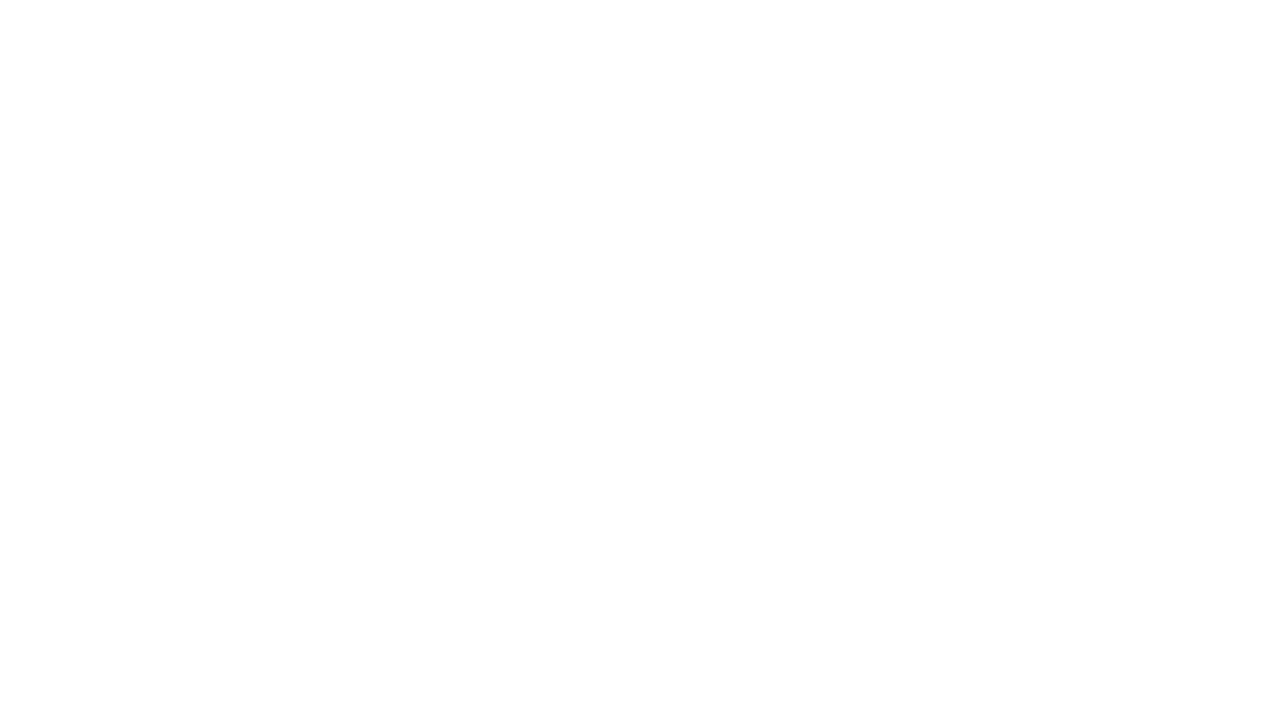

Success alert message appeared, form submission confirmed
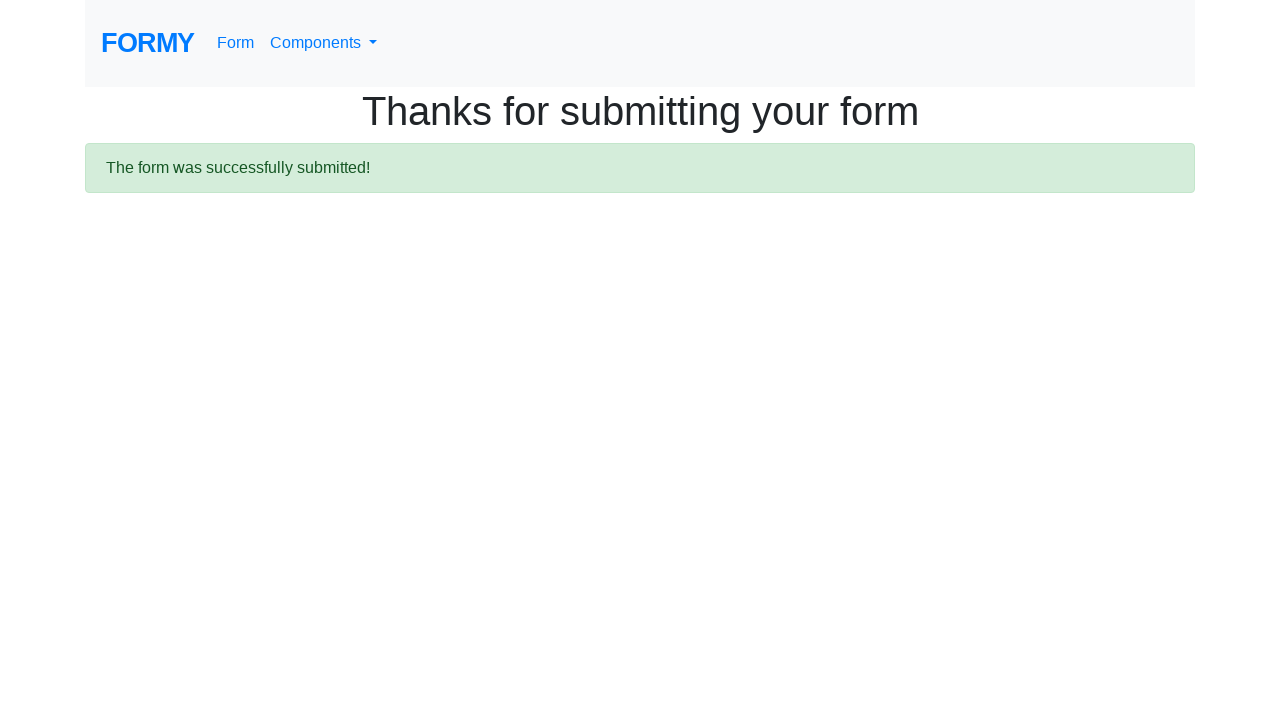

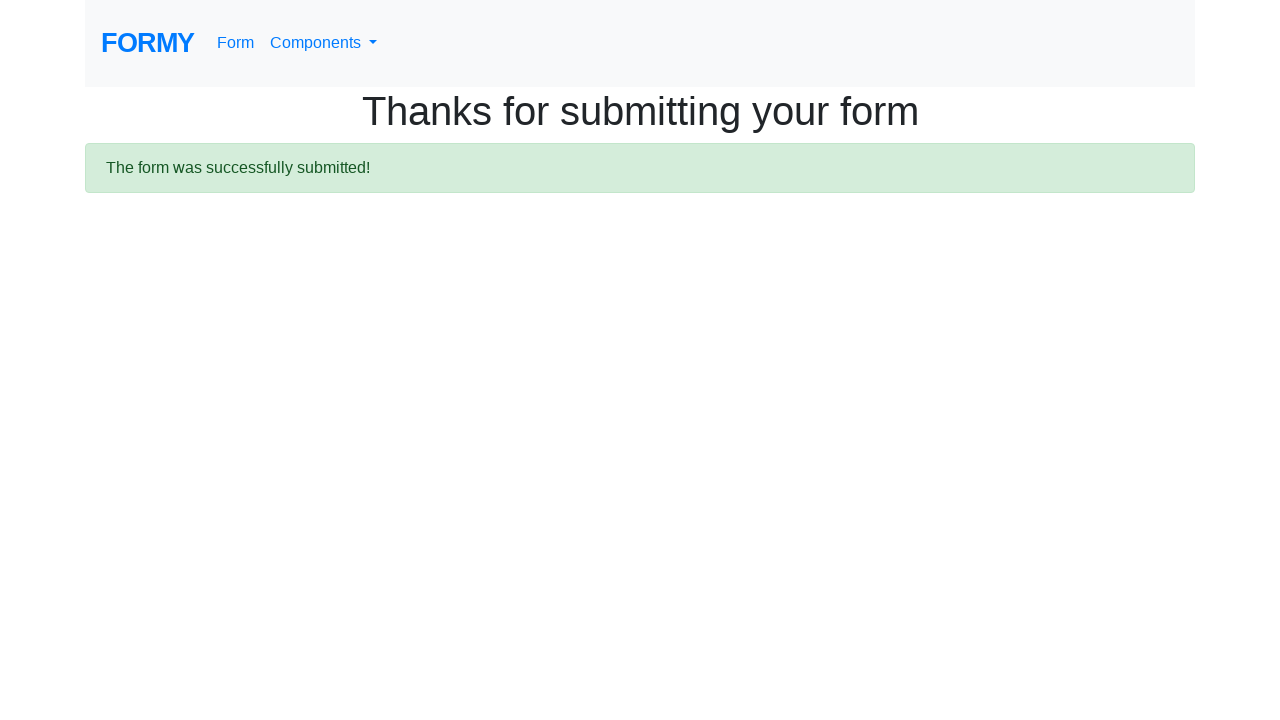